Tests alert handling functionality by triggering different types of alerts and accepting/dismissing them

Starting URL: https://rahulshettyacademy.com/AutomationPractice/

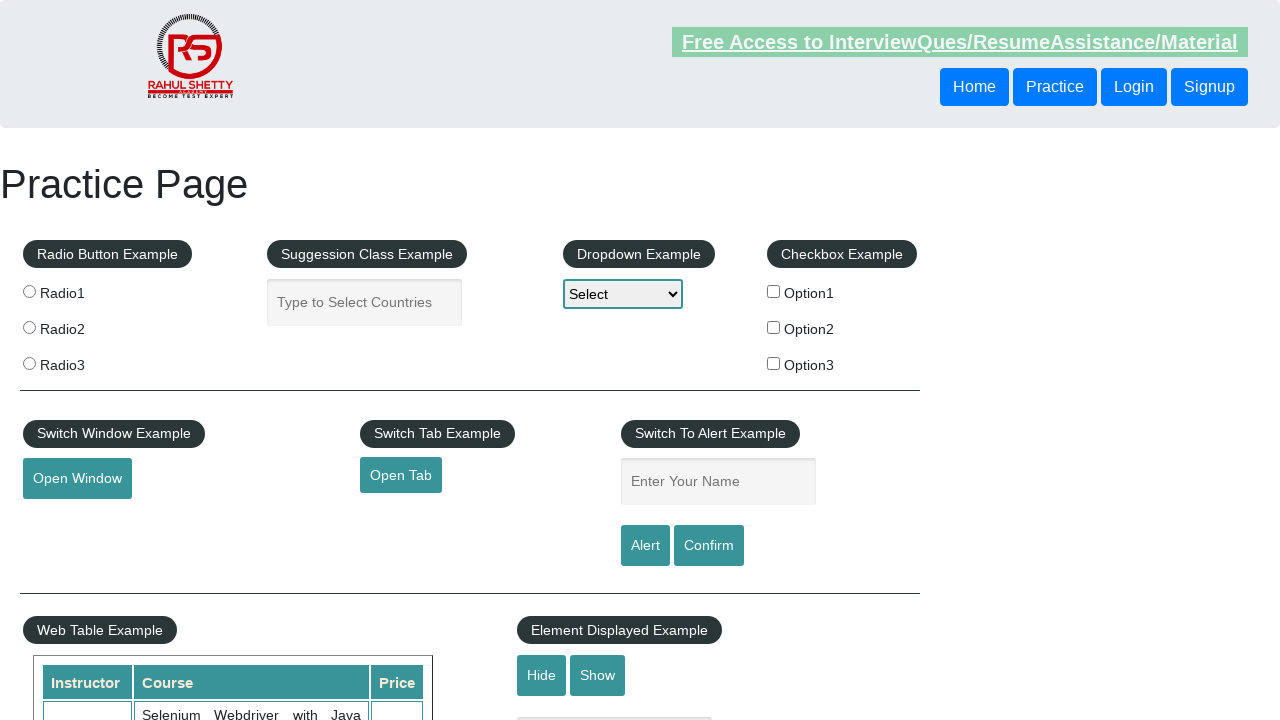

Filled name field with 'Rahul' on #name
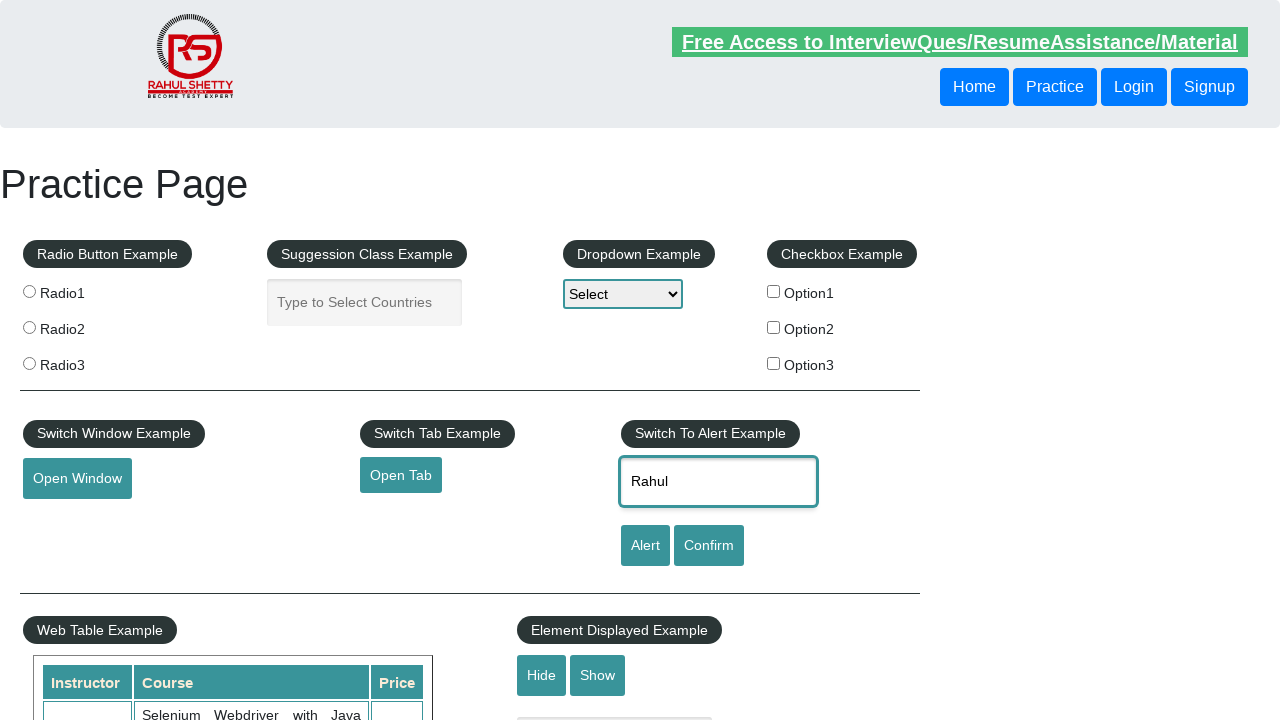

Clicked alert button to trigger simple alert at (645, 546) on [id='alertbtn']
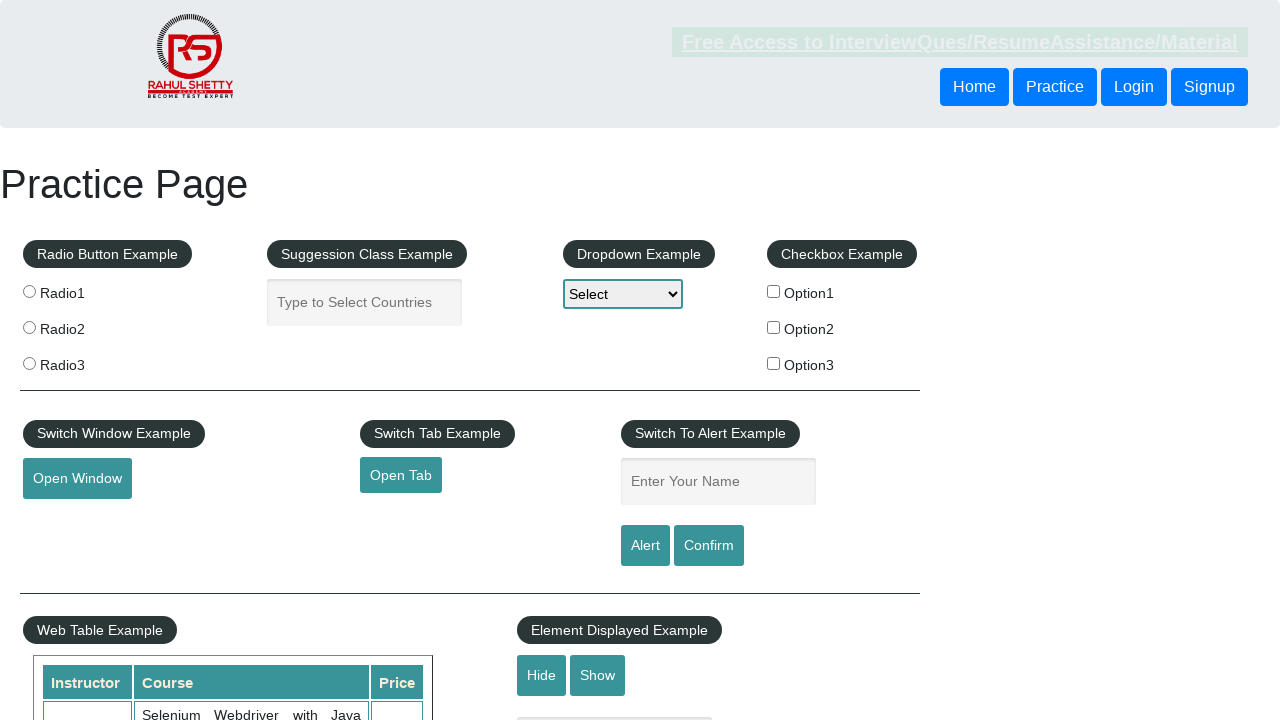

Set up dialog handler to accept alerts
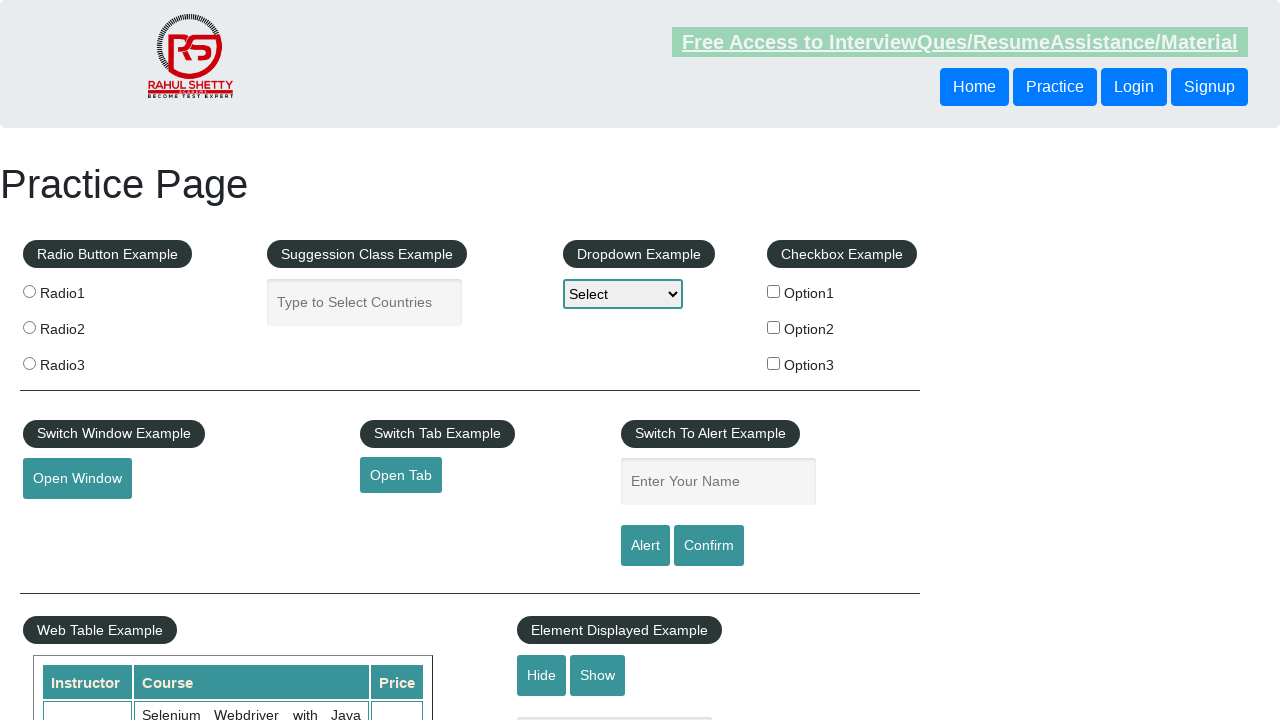

Clicked confirm button to trigger confirmation dialog at (709, 546) on #confirmbtn
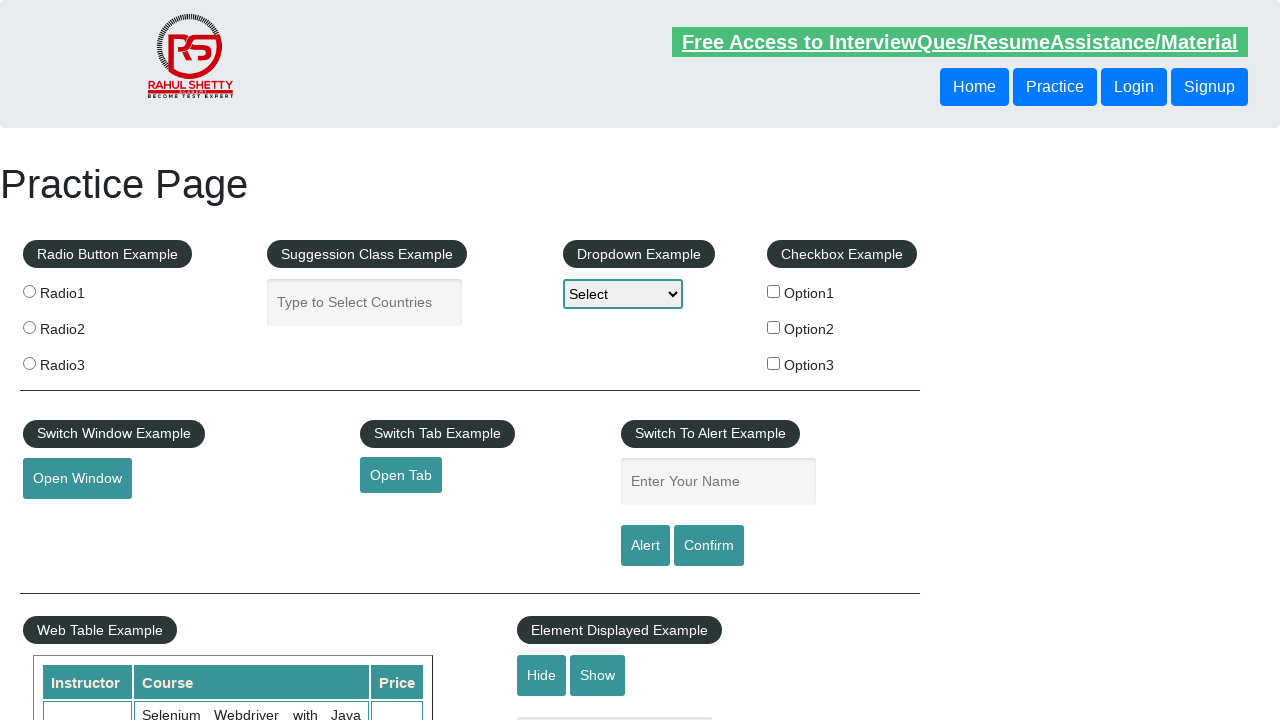

Set up dialog handler to dismiss confirmation dialog
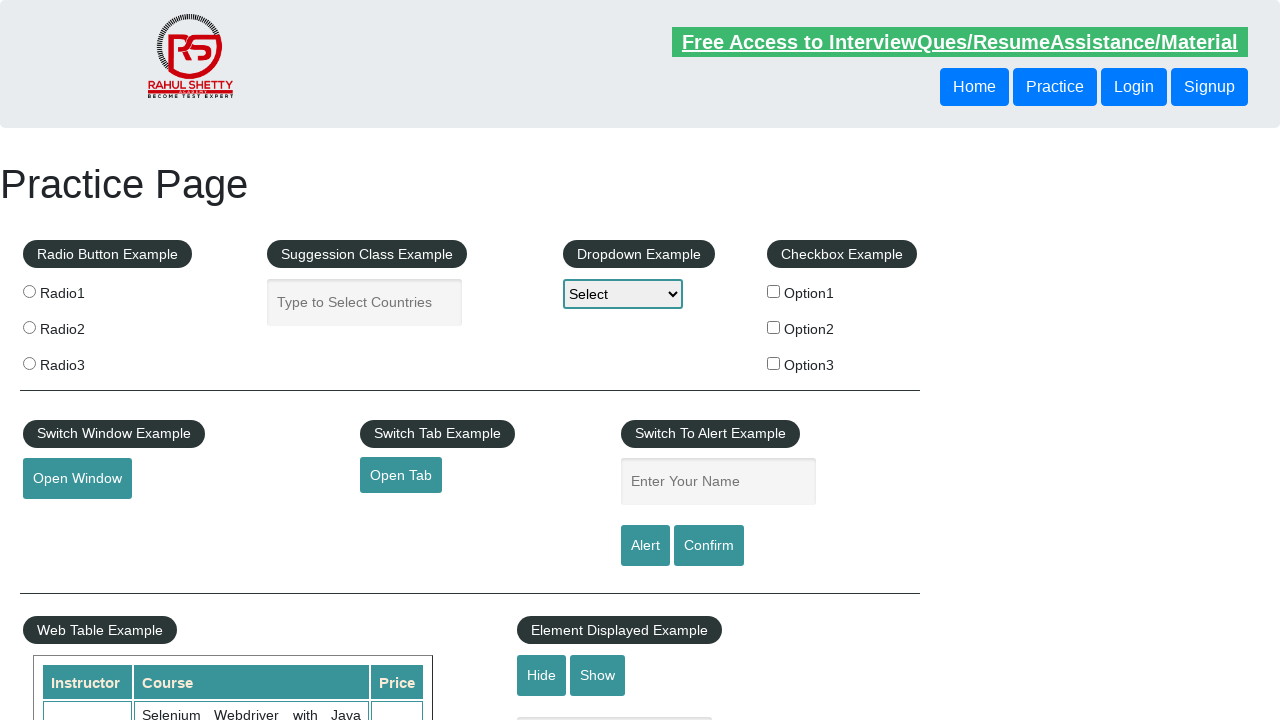

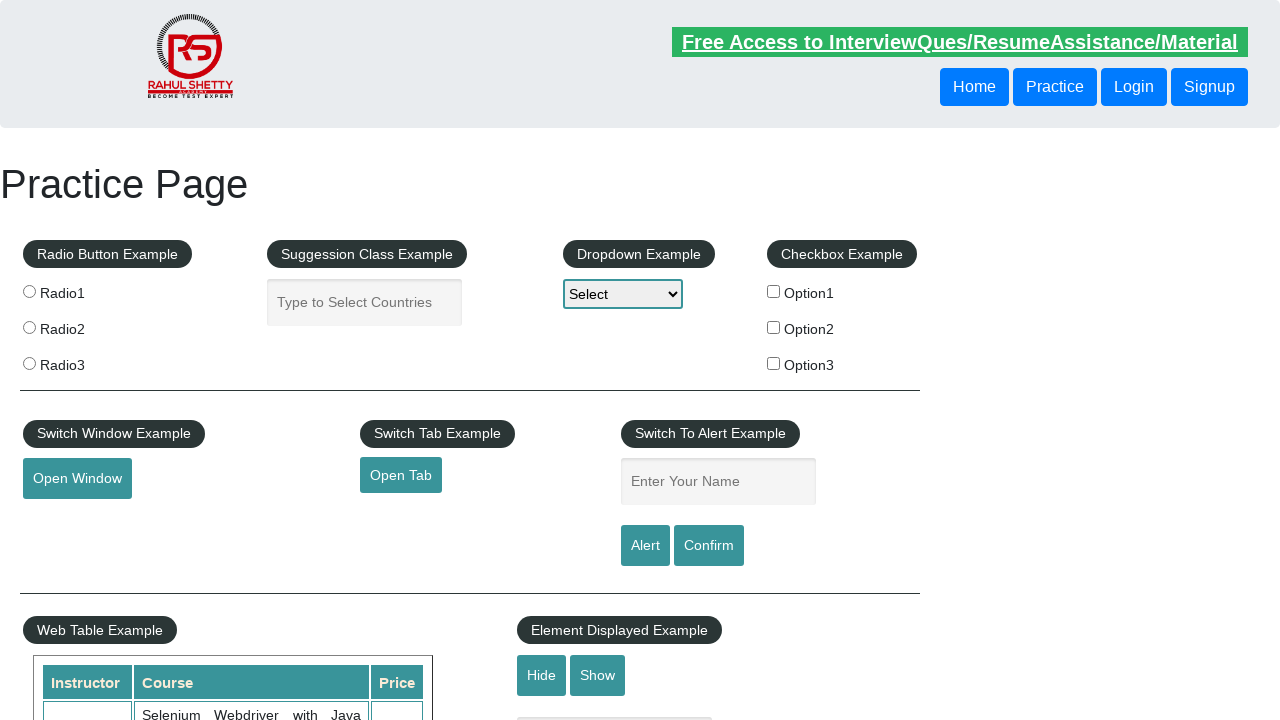